Tests opening multiple links in new tabs and iterating through all window titles

Starting URL: https://rahulshettyacademy.com/AutomationPractice/

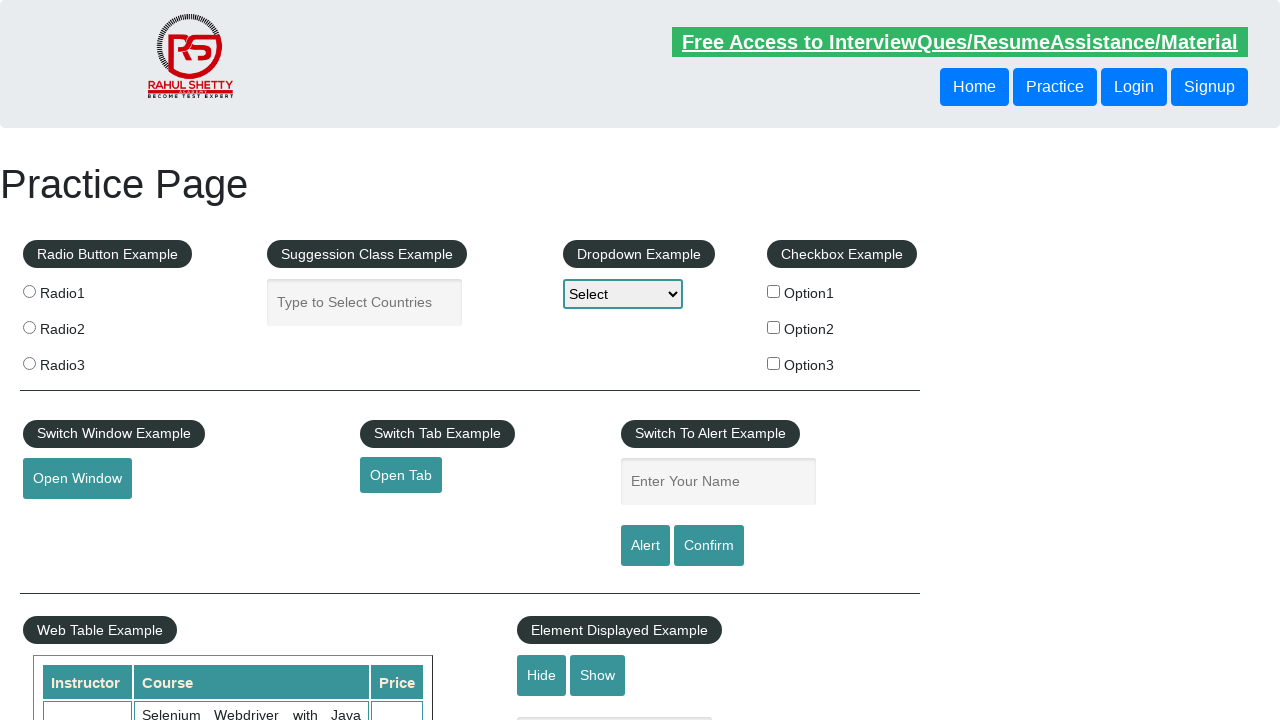

Counted total links on page: 27
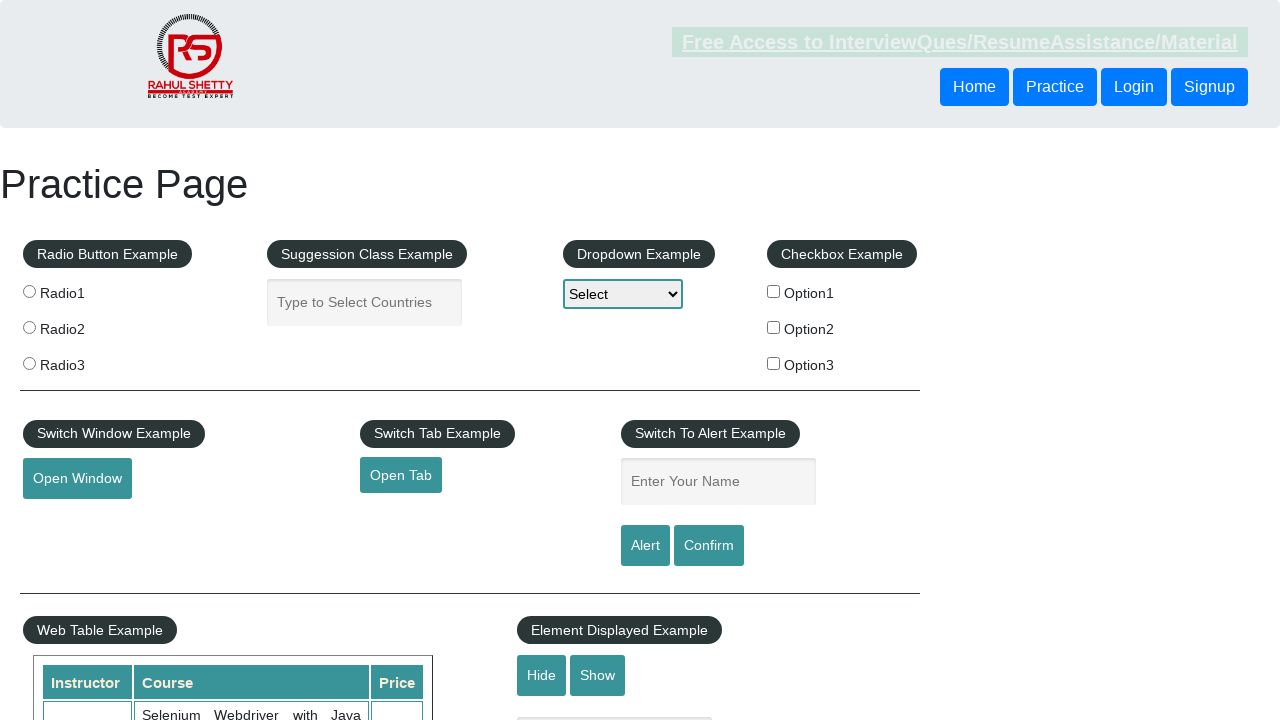

Located footer section with ID 'gf-BIG'
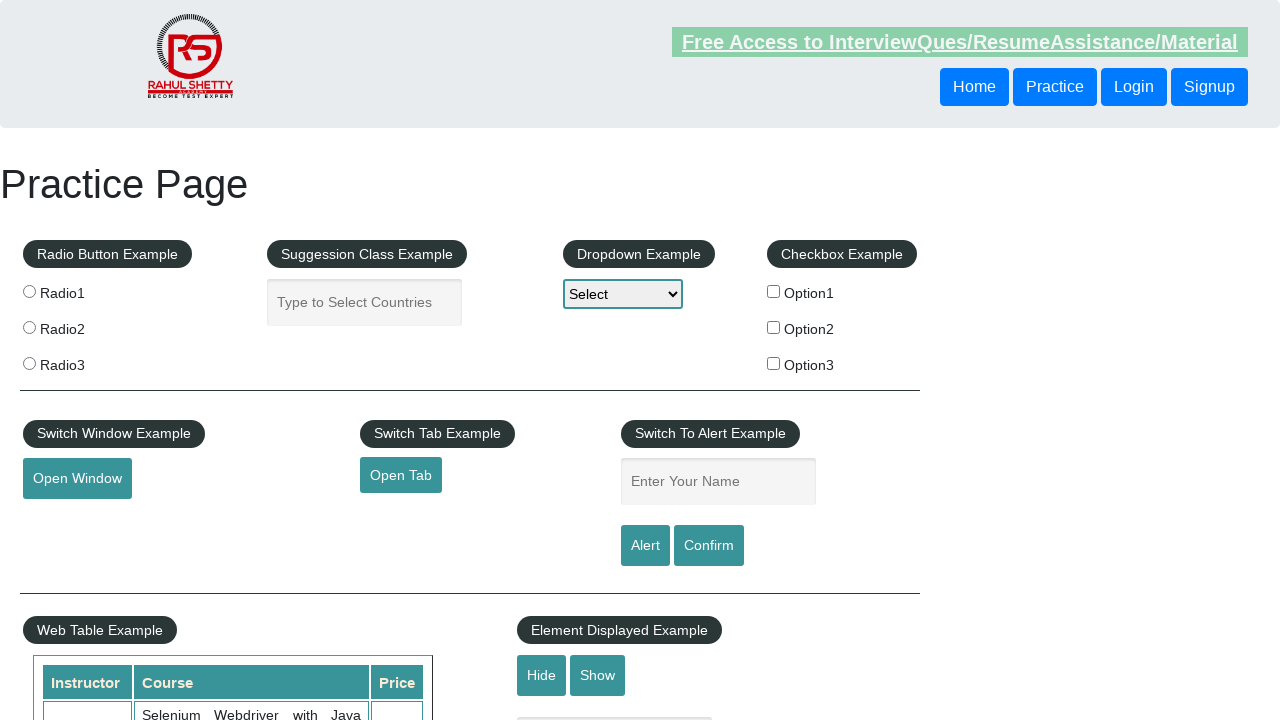

Counted footer links: 20
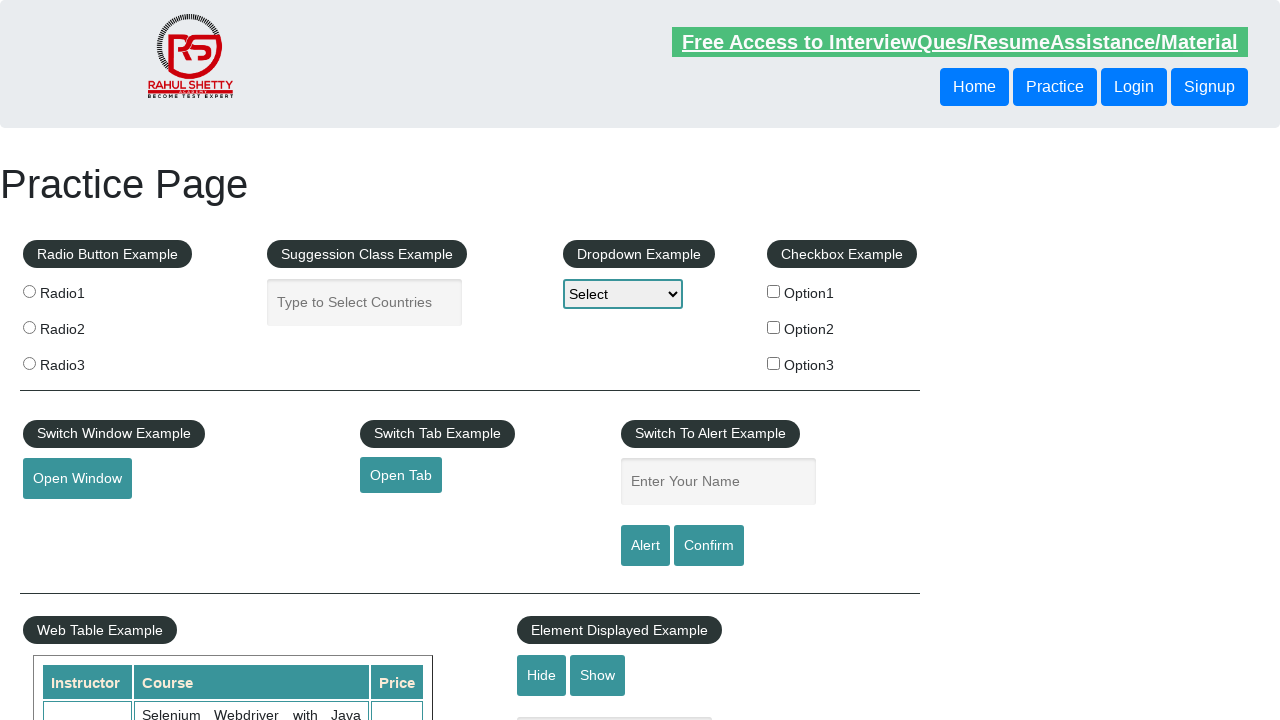

Located first column of footer table
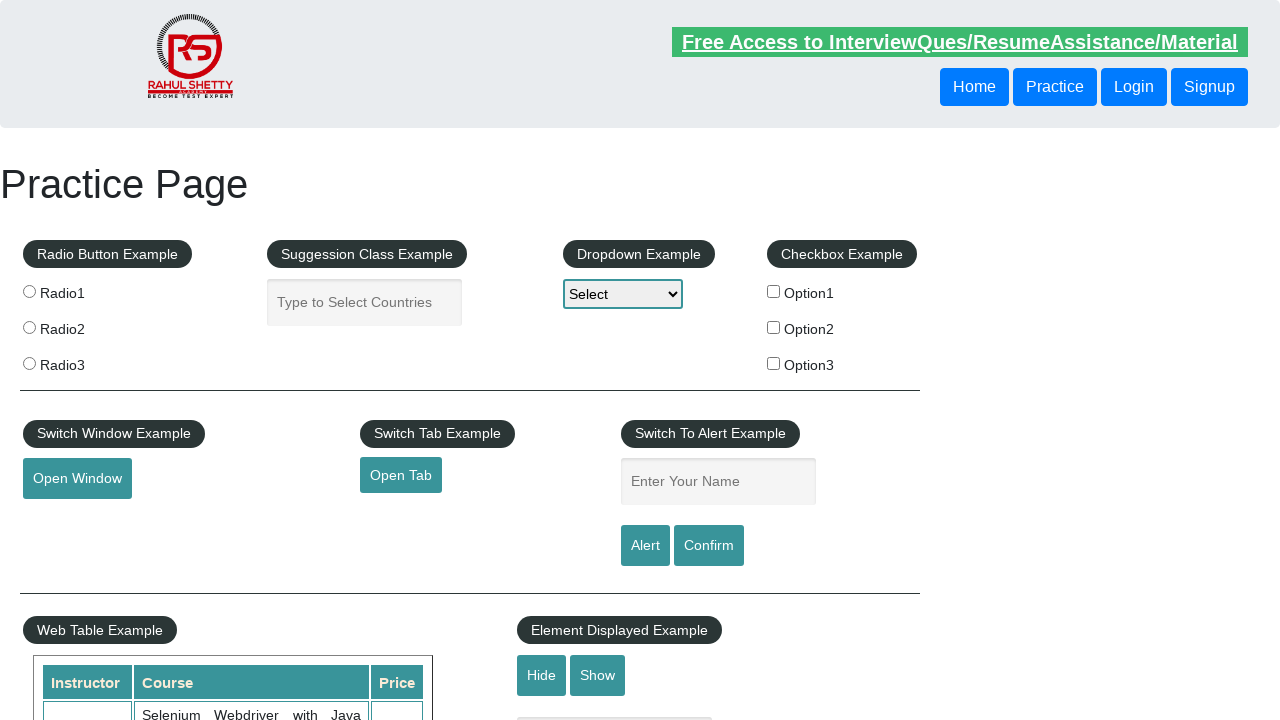

Counted first column links: 5
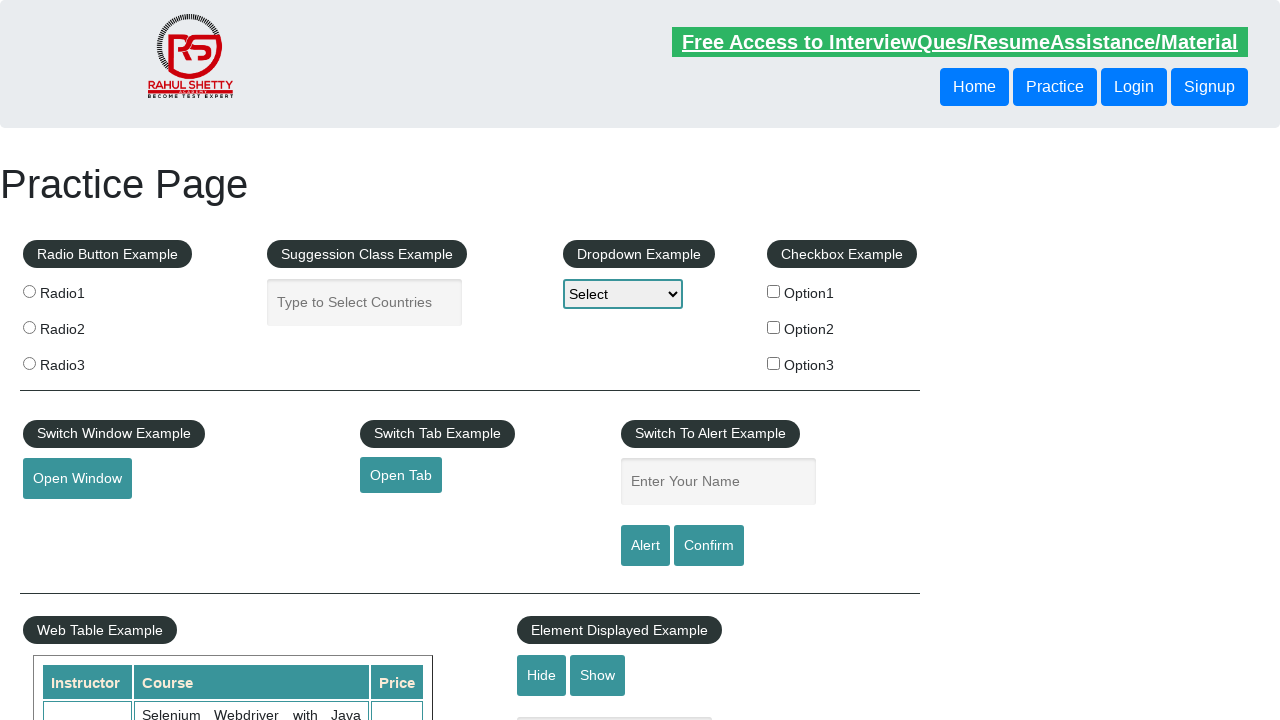

Opened link 1 in new tab with Ctrl+Click at (68, 520) on #gf-BIG >> xpath=//table[@class='gf-t']/tbody/tr/td[1] >> a >> nth=1
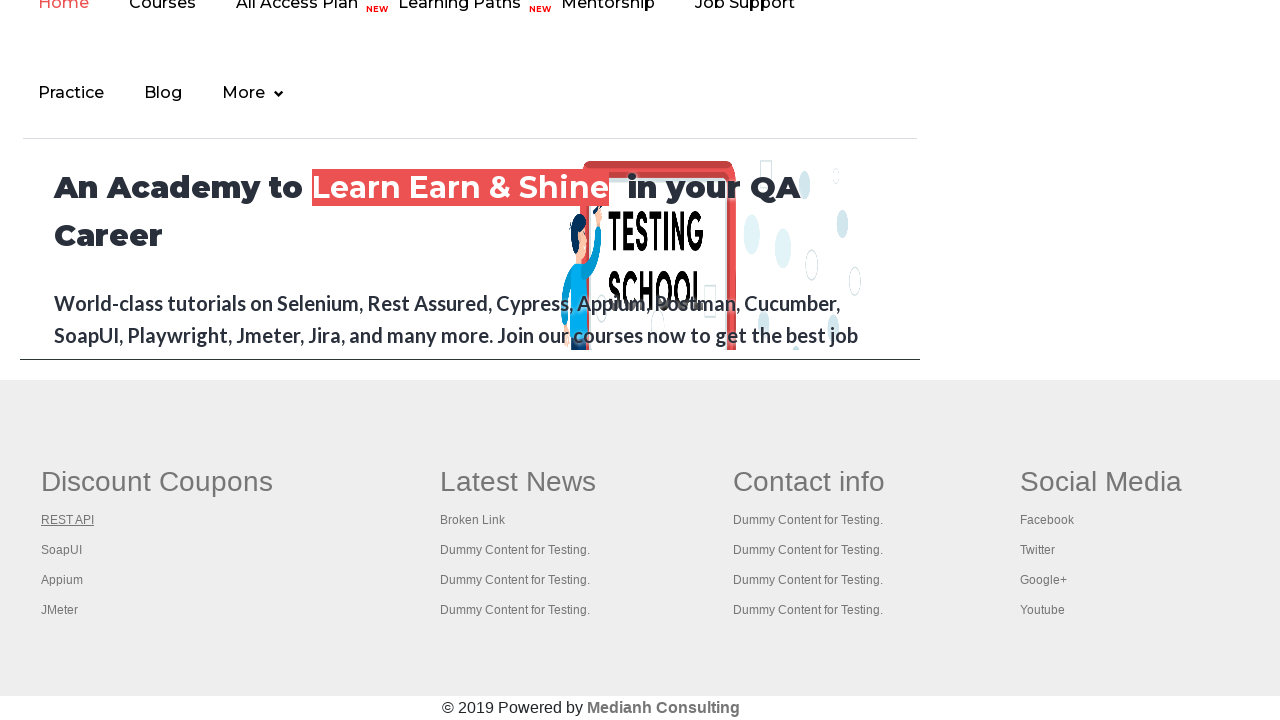

Waited 1 second for new tab to open
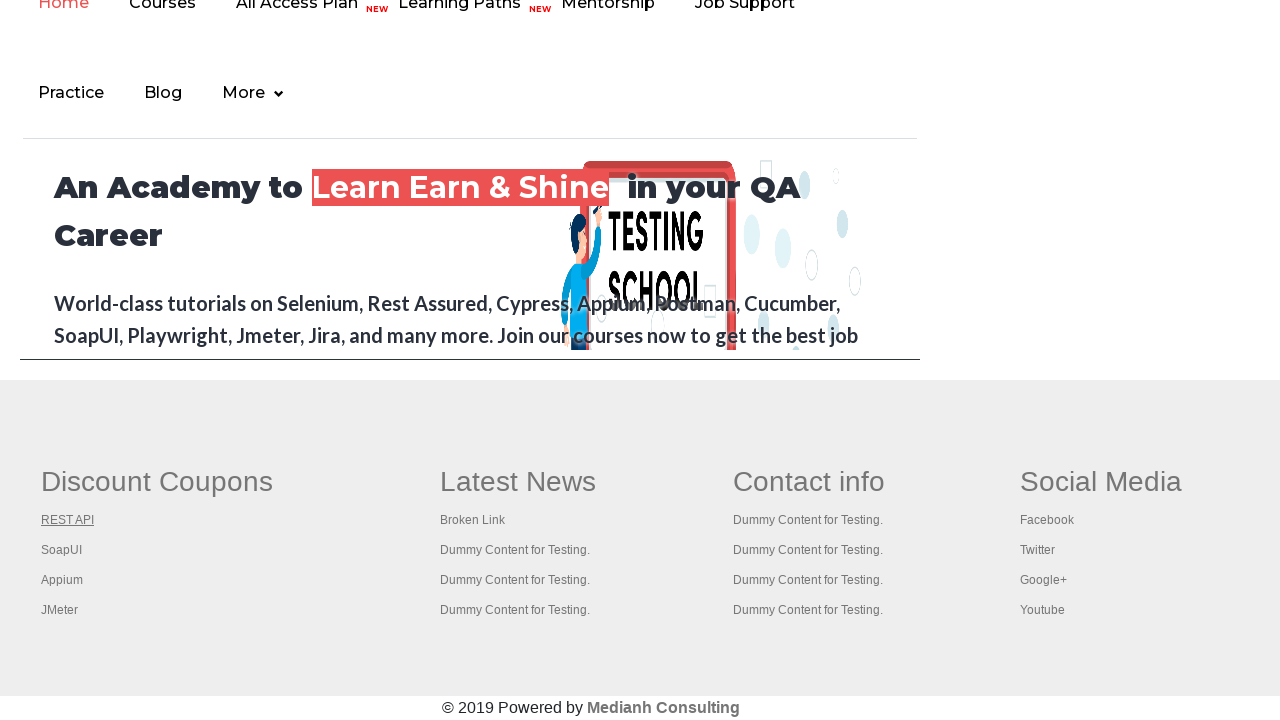

Opened link 2 in new tab with Ctrl+Click at (62, 550) on #gf-BIG >> xpath=//table[@class='gf-t']/tbody/tr/td[1] >> a >> nth=2
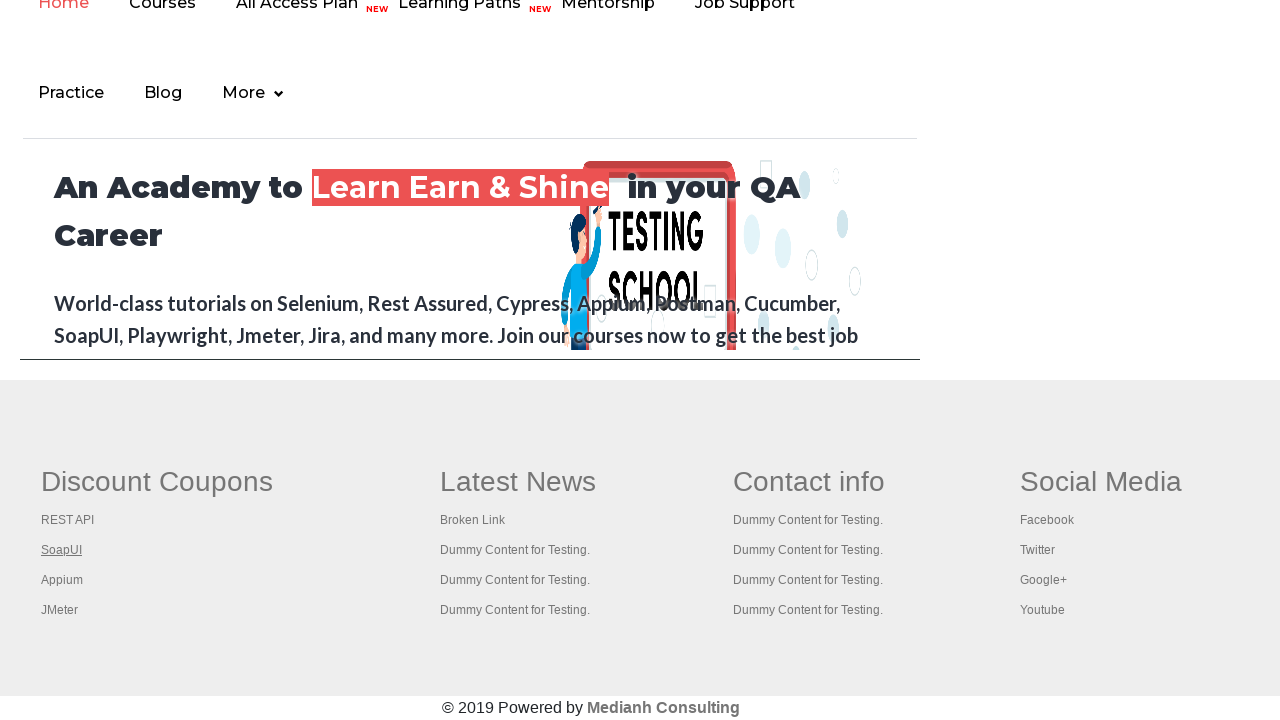

Waited 1 second for new tab to open
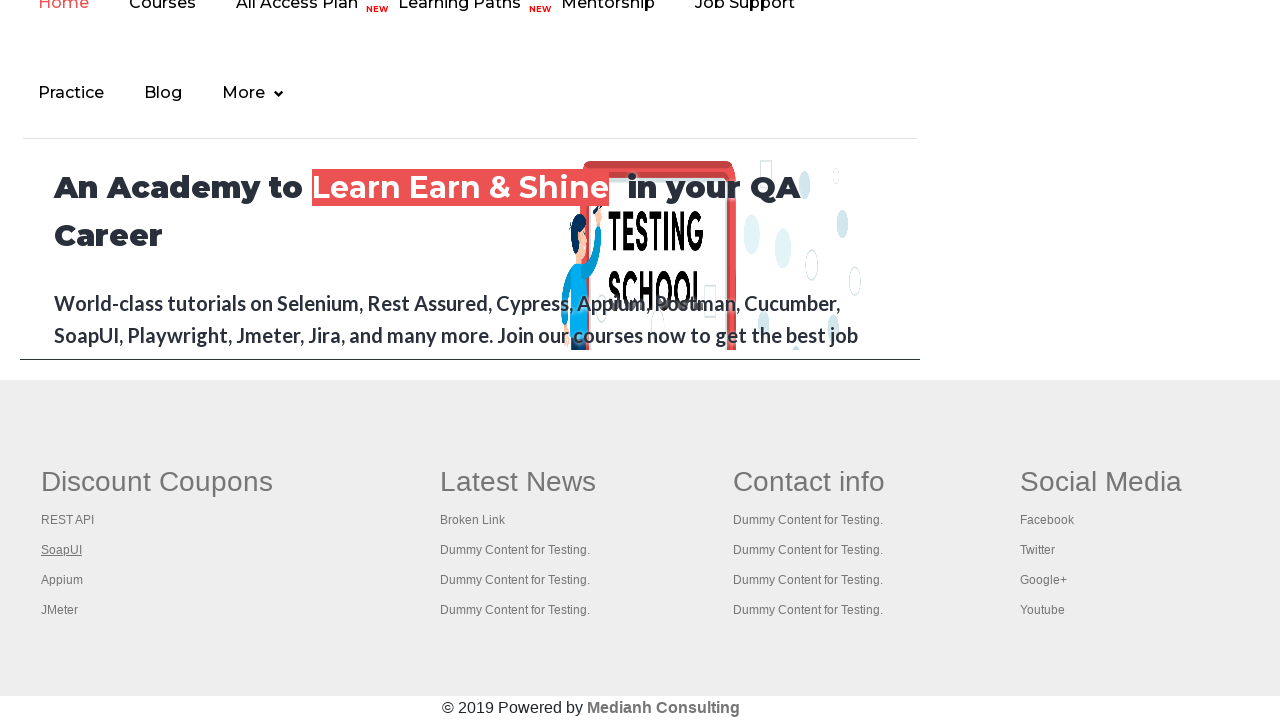

Opened link 3 in new tab with Ctrl+Click at (62, 580) on #gf-BIG >> xpath=//table[@class='gf-t']/tbody/tr/td[1] >> a >> nth=3
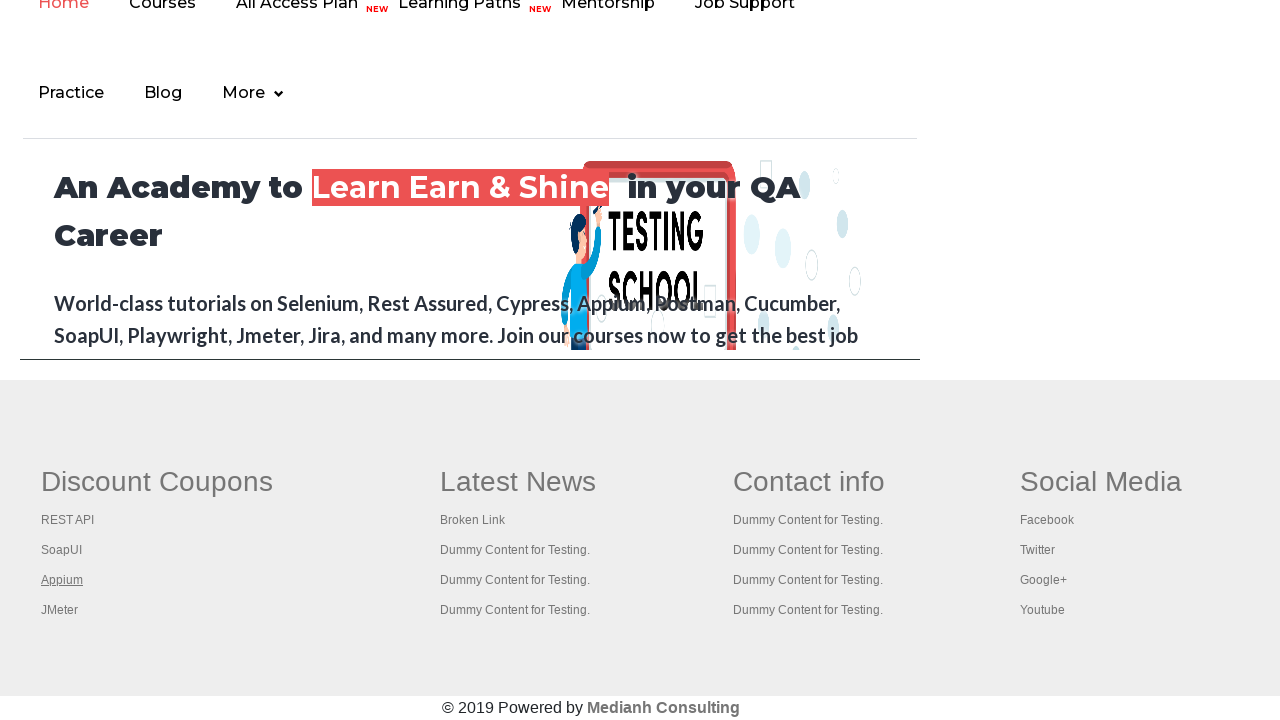

Waited 1 second for new tab to open
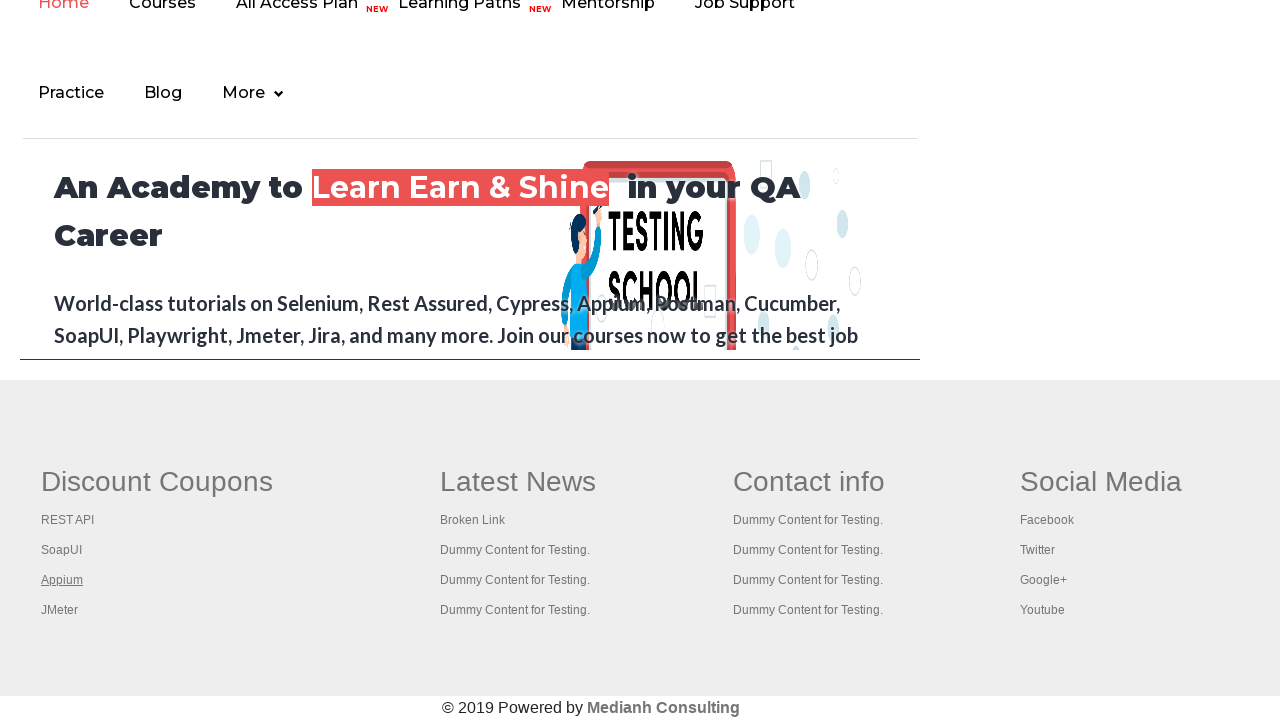

Opened link 4 in new tab with Ctrl+Click at (60, 610) on #gf-BIG >> xpath=//table[@class='gf-t']/tbody/tr/td[1] >> a >> nth=4
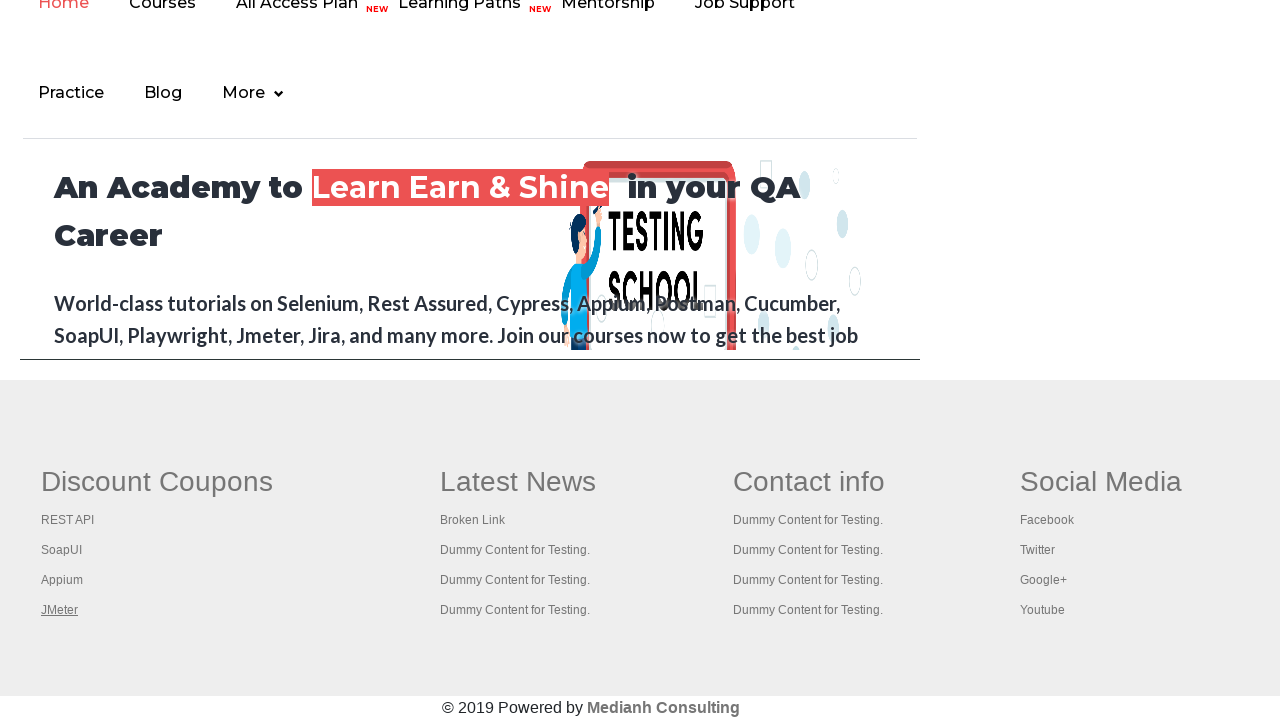

Waited 1 second for new tab to open
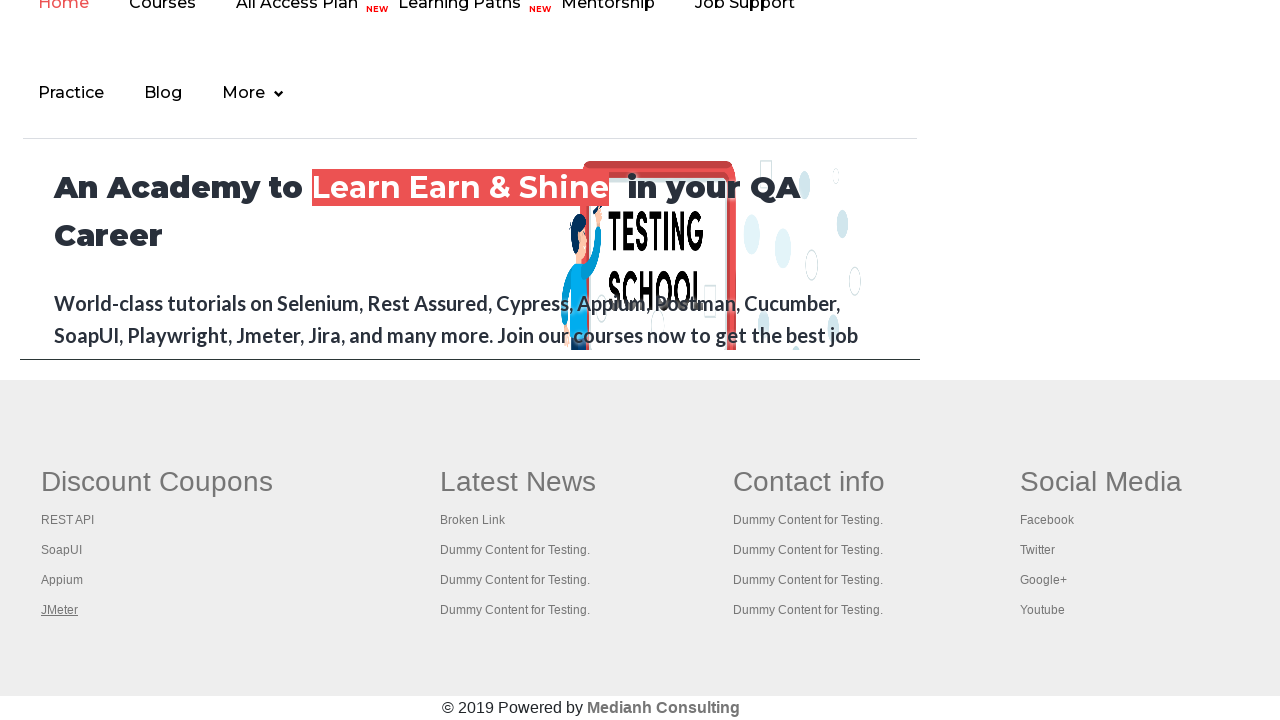

Retrieved all open pages/tabs: 5 total
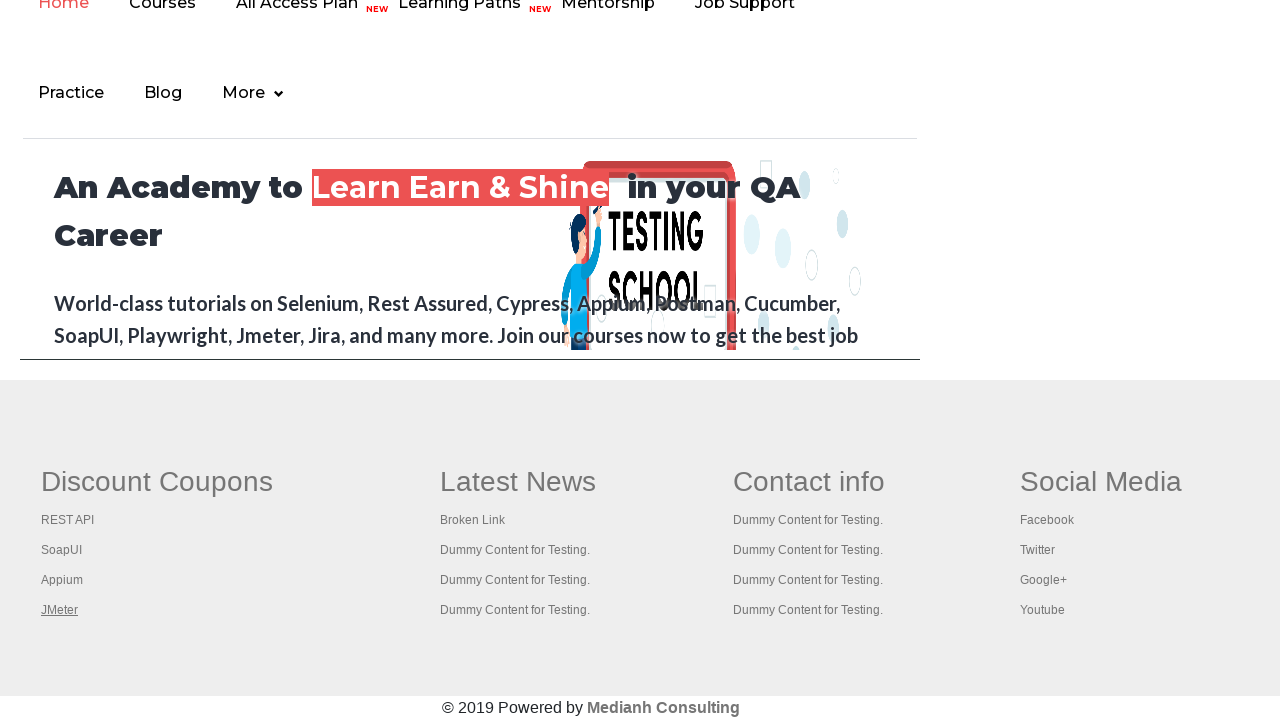

Window title: Practice Page
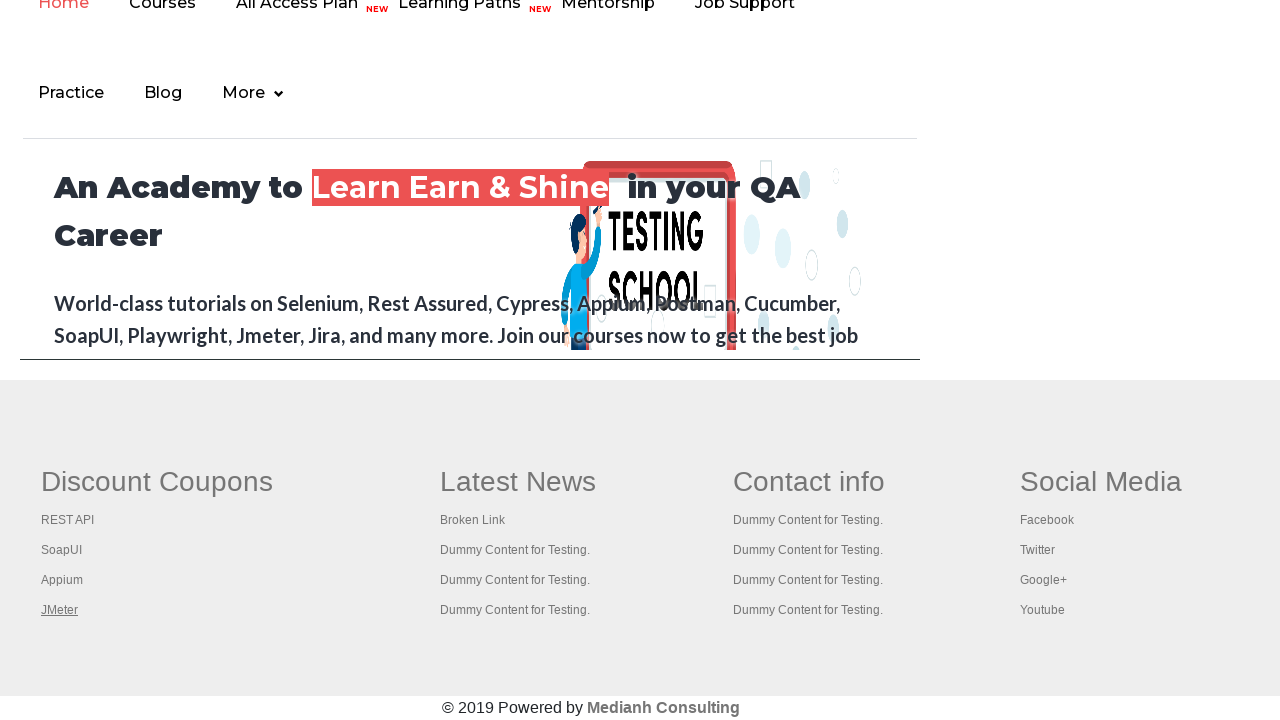

Window title: REST API Tutorial
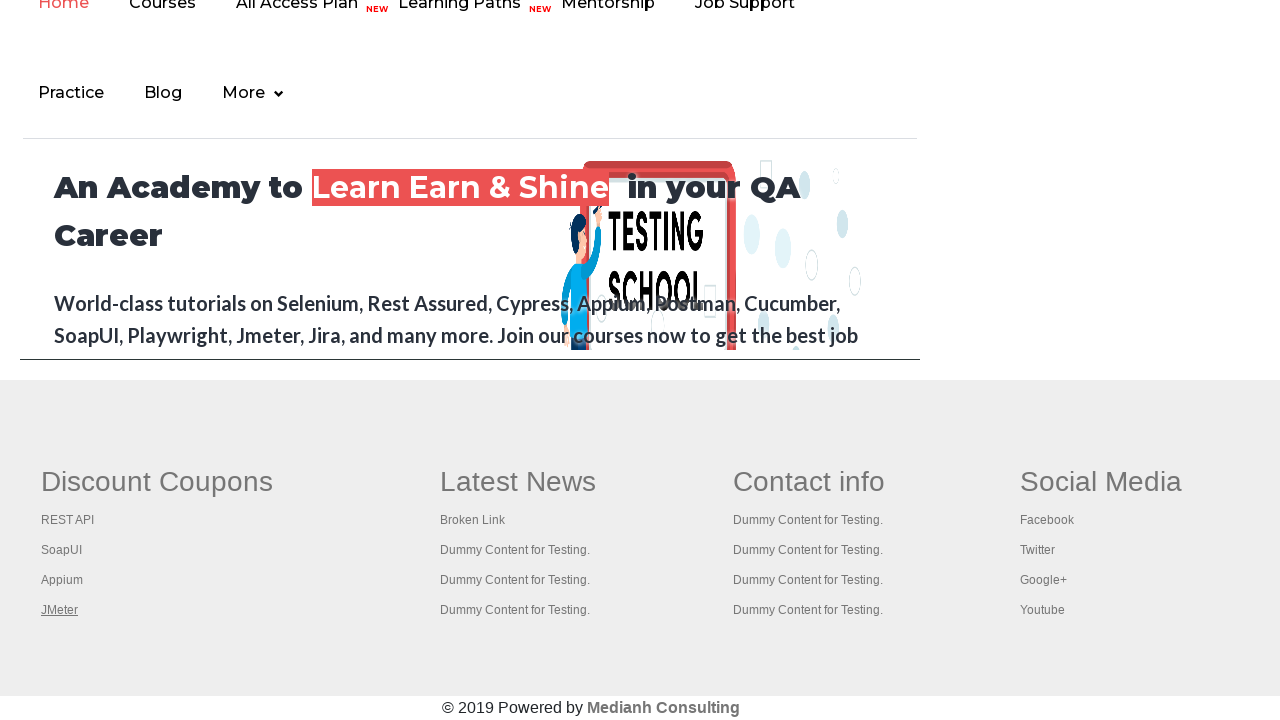

Window title: The World’s Most Popular API Testing Tool | SoapUI
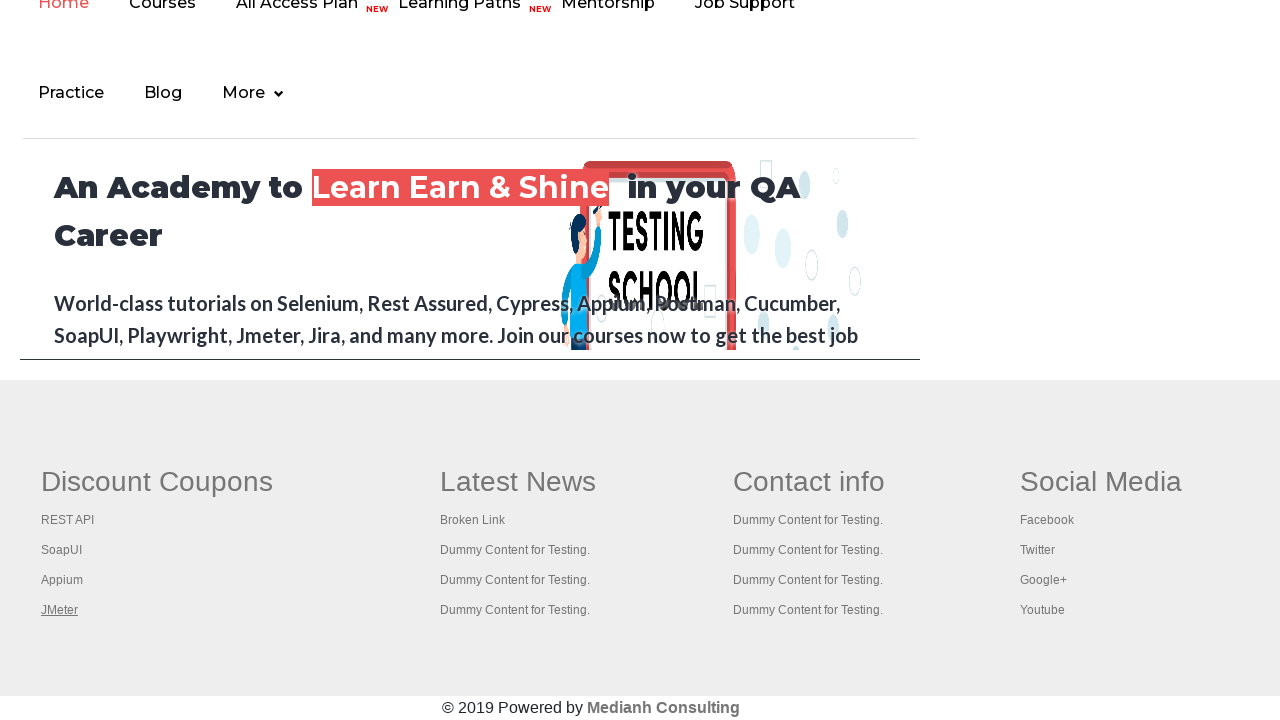

Window title: Appium tutorial for Mobile Apps testing | RahulShetty Academy | Rahul
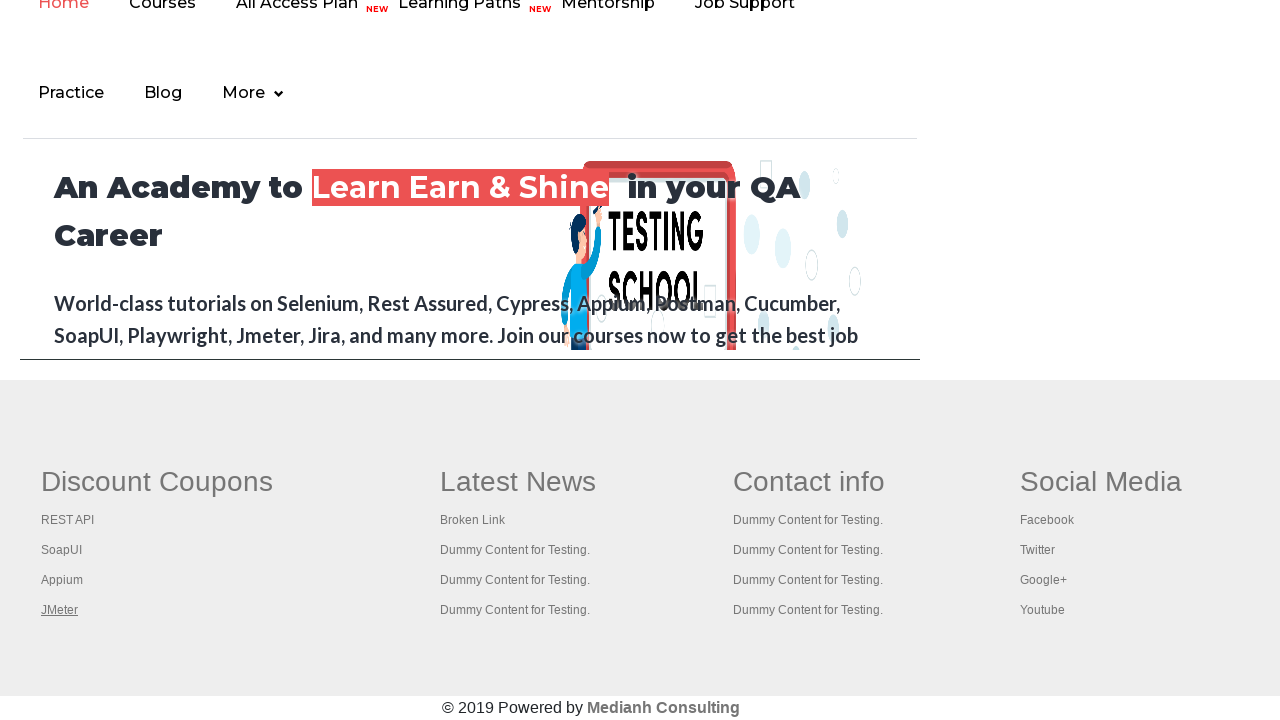

Window title: Apache JMeter - Apache JMeter™
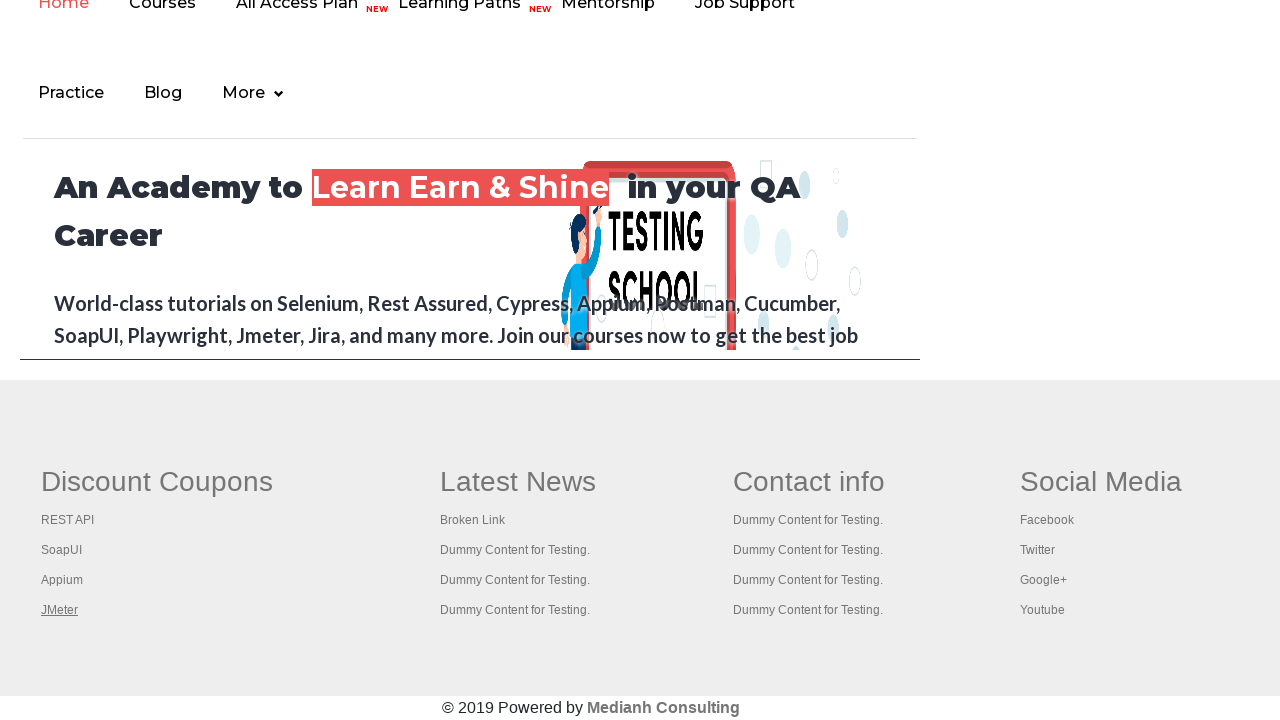

Switched focus back to first page/tab
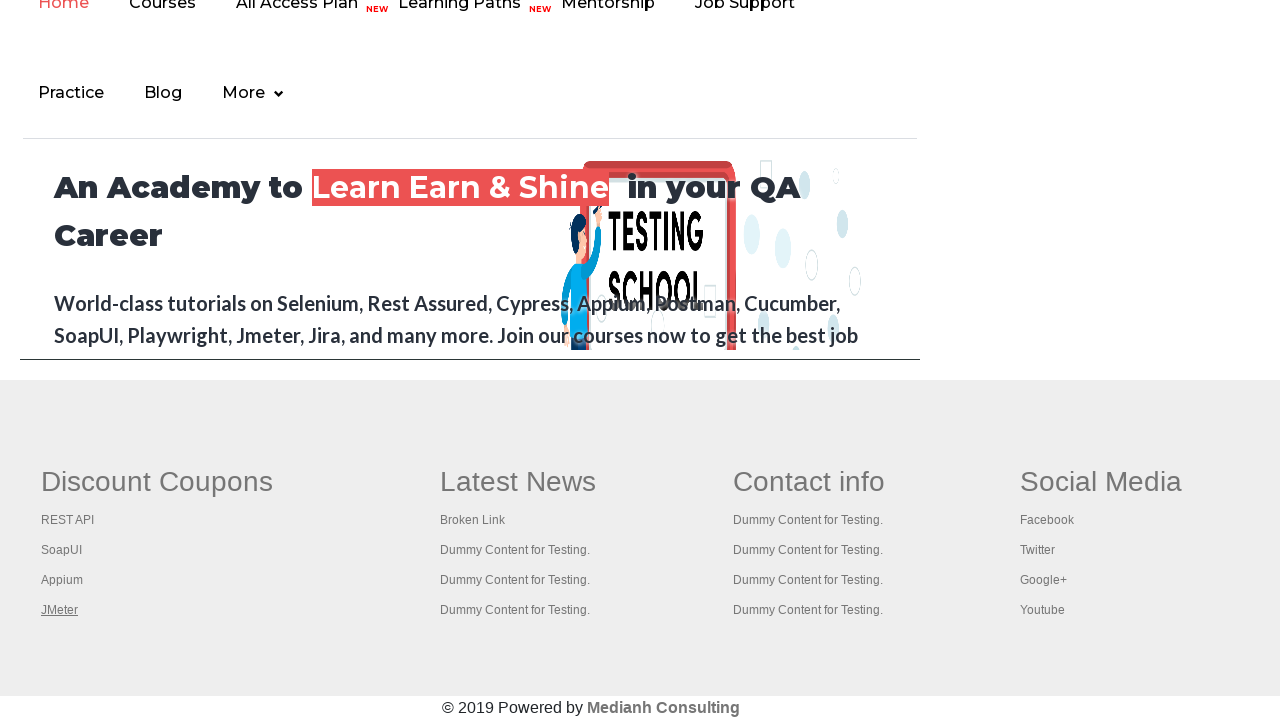

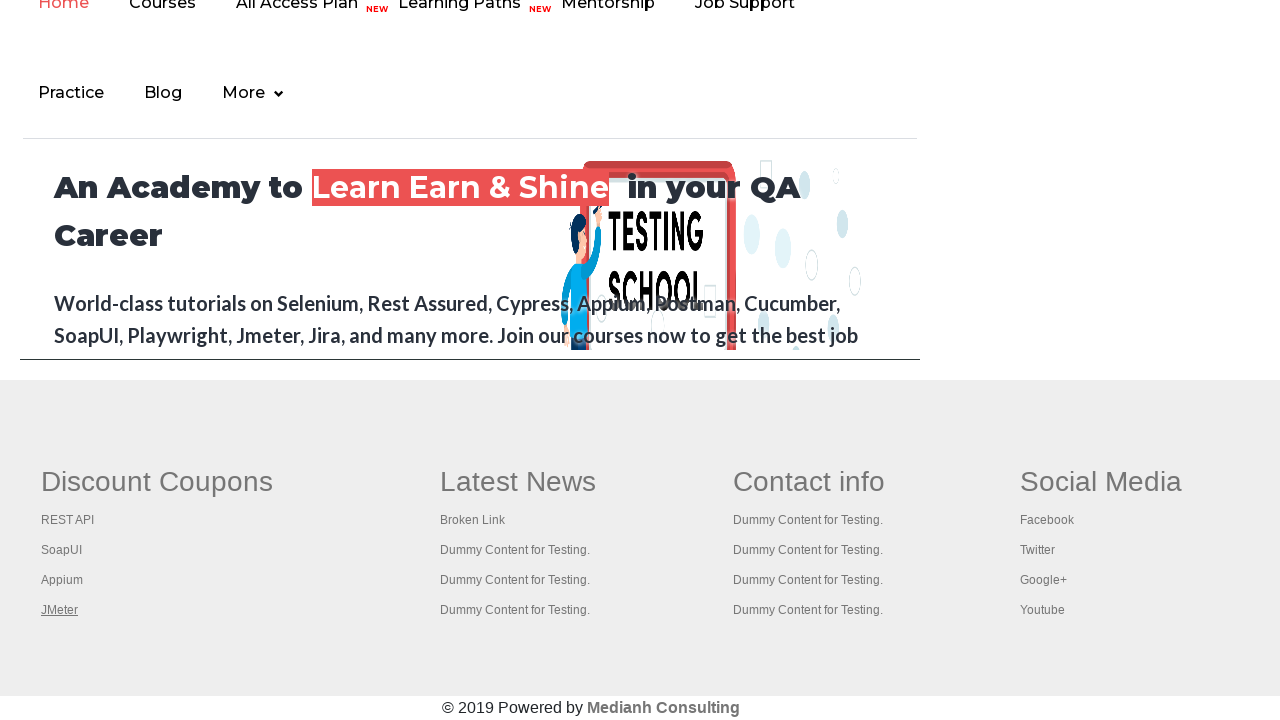